Tests interaction with an iframe by locating a frame and filling a name input field within it

Starting URL: https://letcode.in/frame

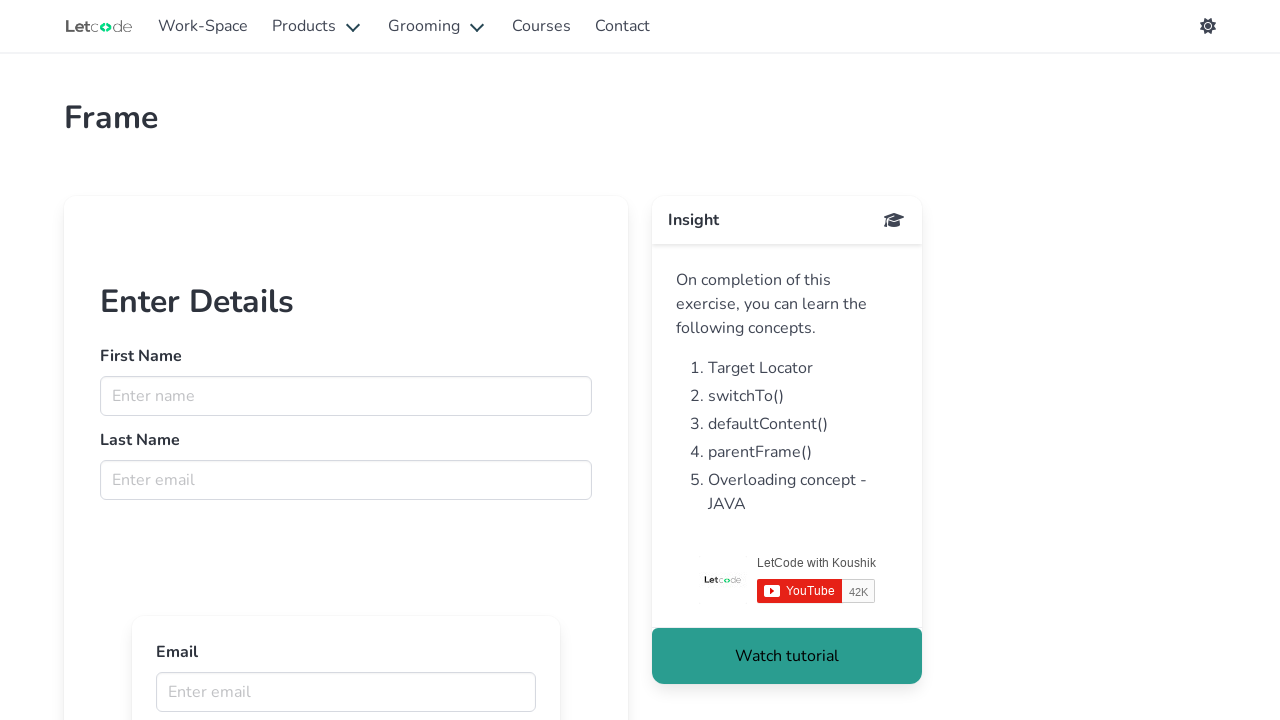

Located iframe with ID 'firstFr'
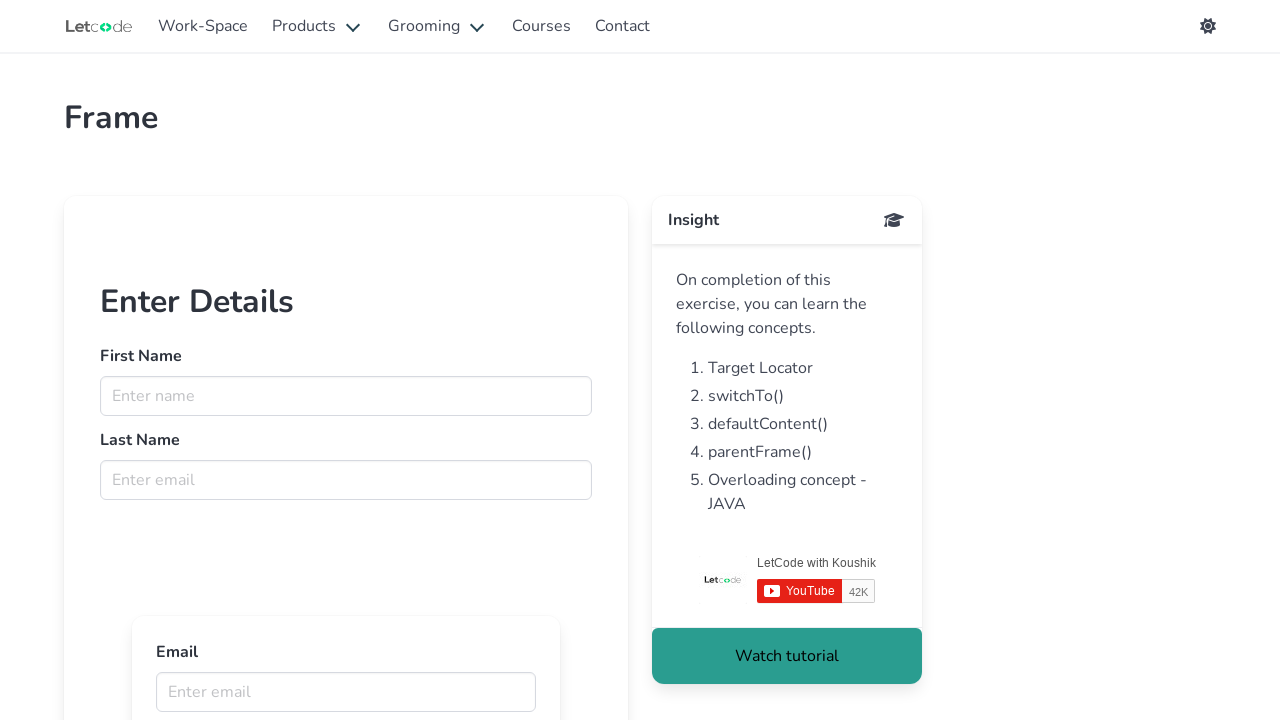

Filled name input field with 'nirmal' inside the iframe on #firstFr >> internal:control=enter-frame >> internal:attr=[placeholder="Enter na
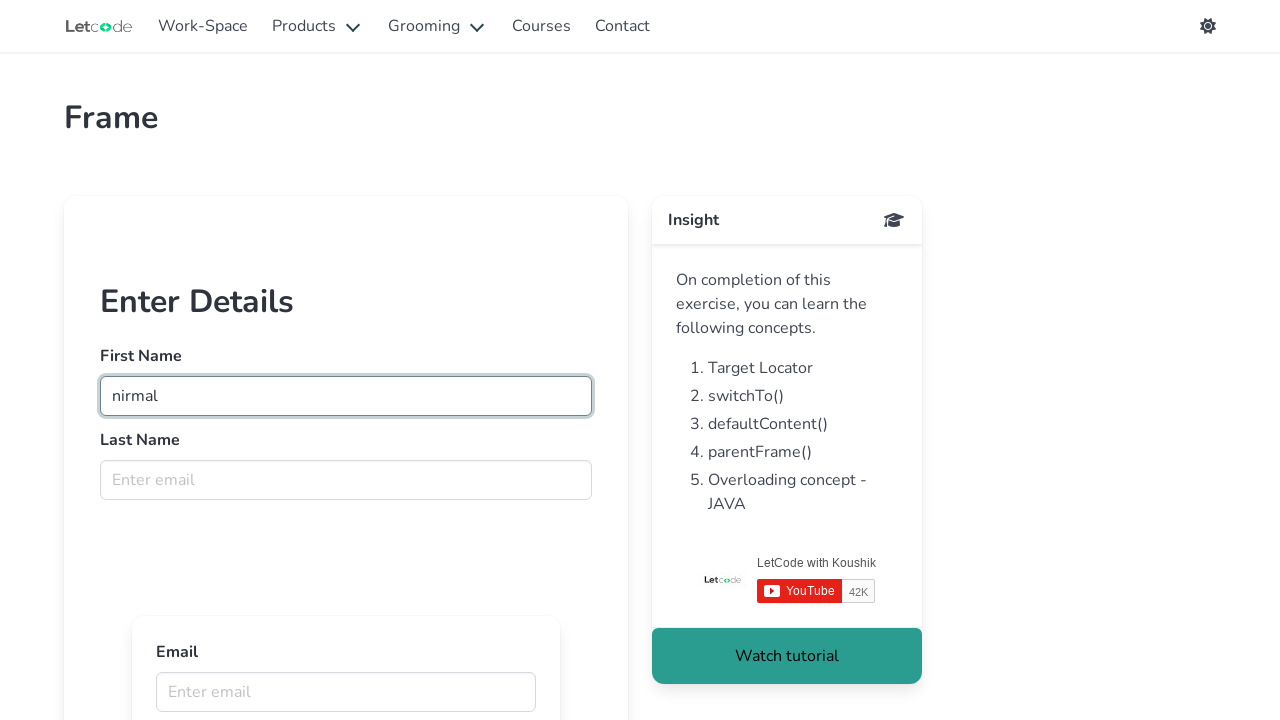

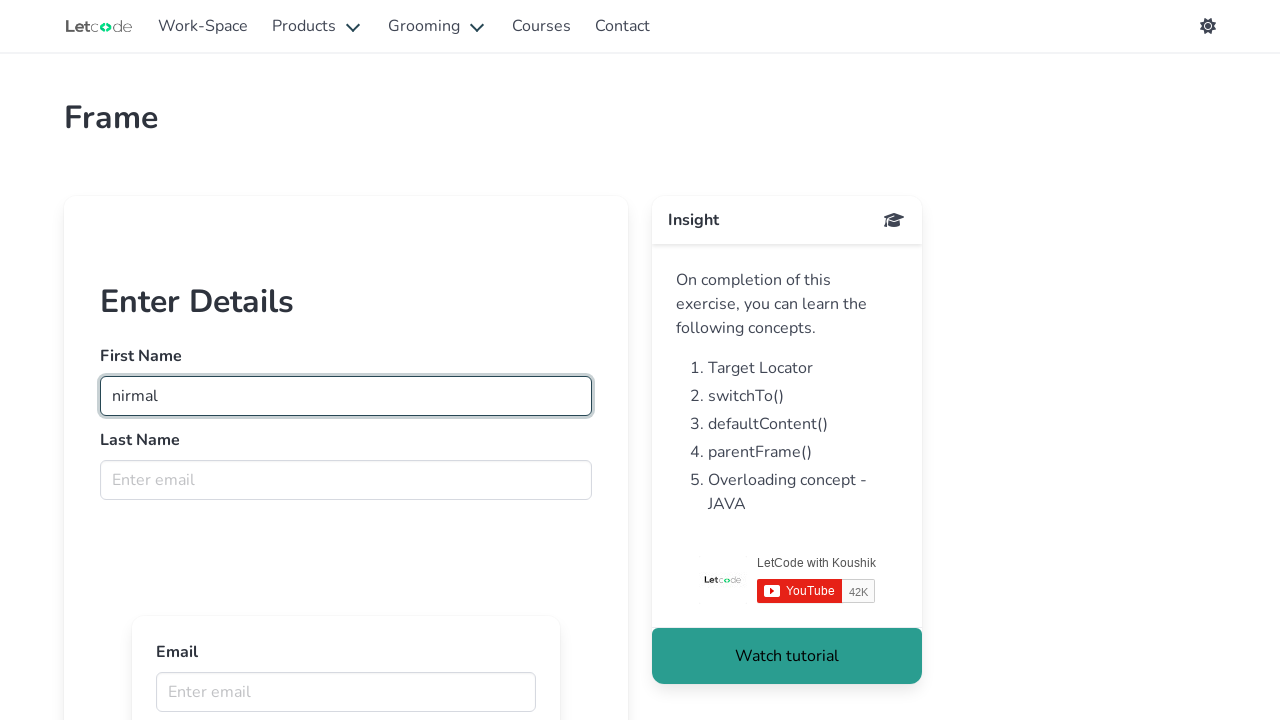